Tests clicking on the San Francisco destination icon on the homepage to verify the page opens correctly

Starting URL: https://deens-master.now.sh/

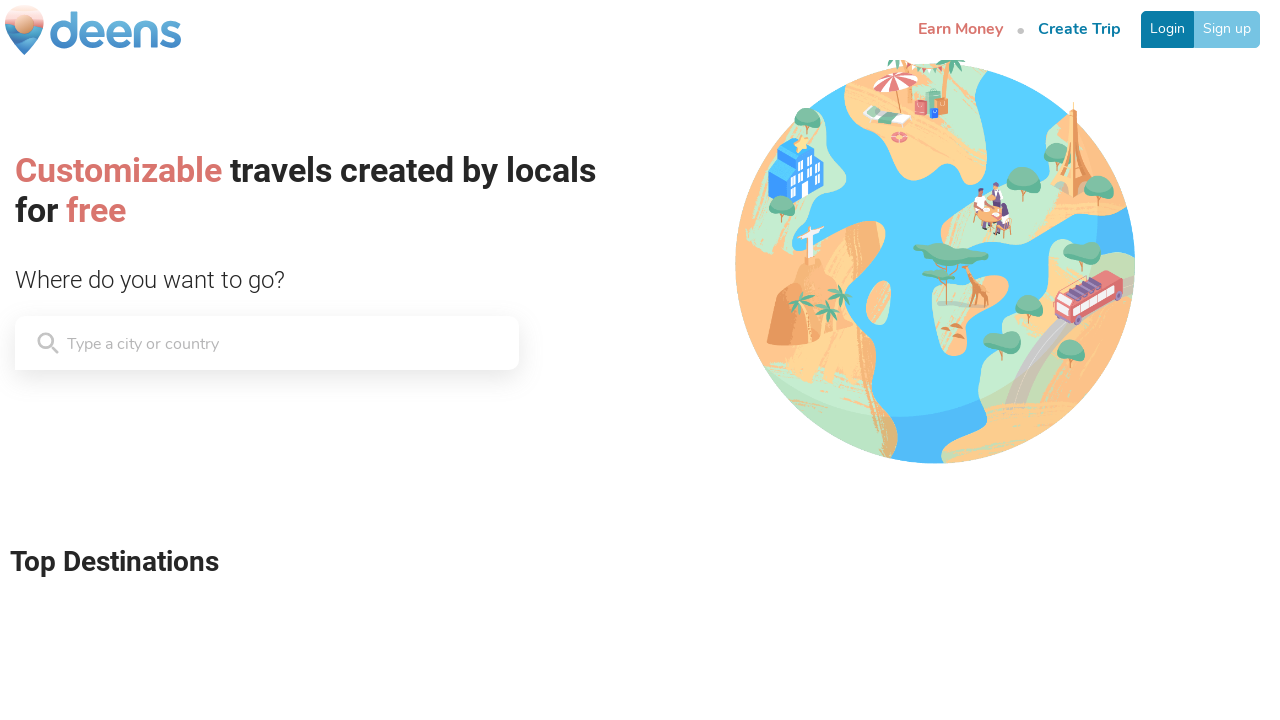

Waited for page to load - network idle state reached
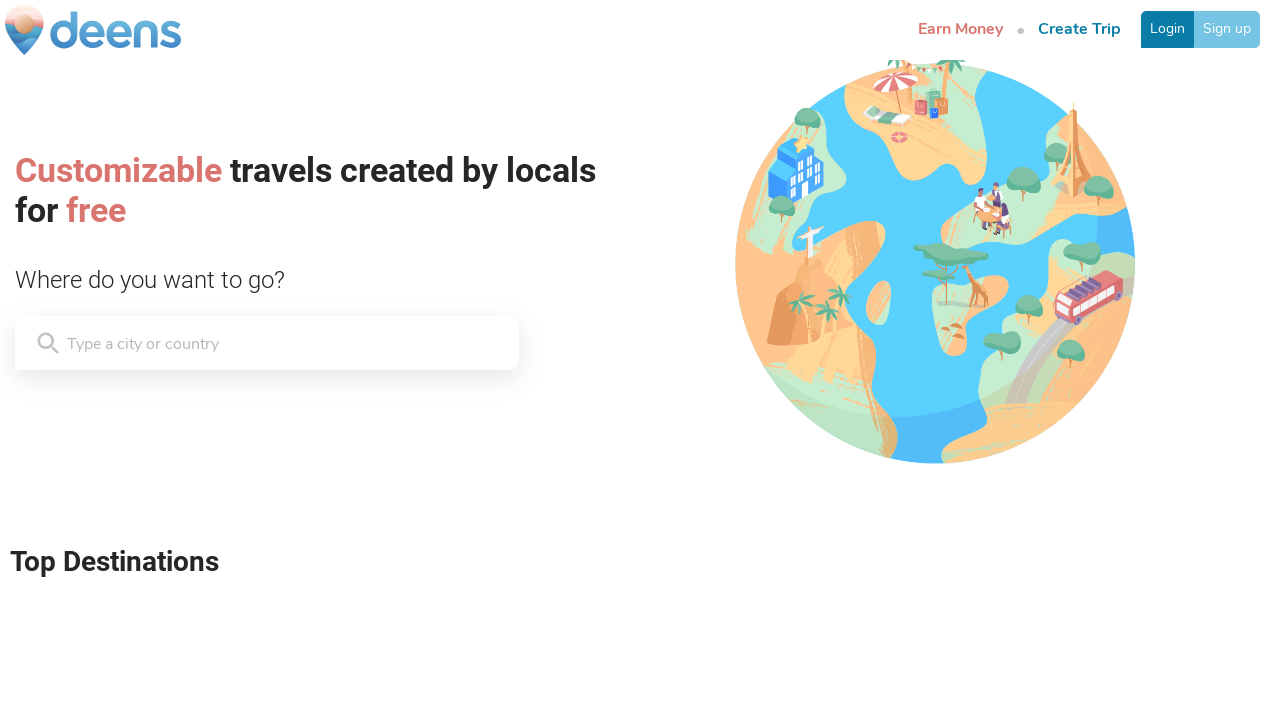

Clicked on San Francisco destination icon at (640, 625) on [class*='SanFrancisco']
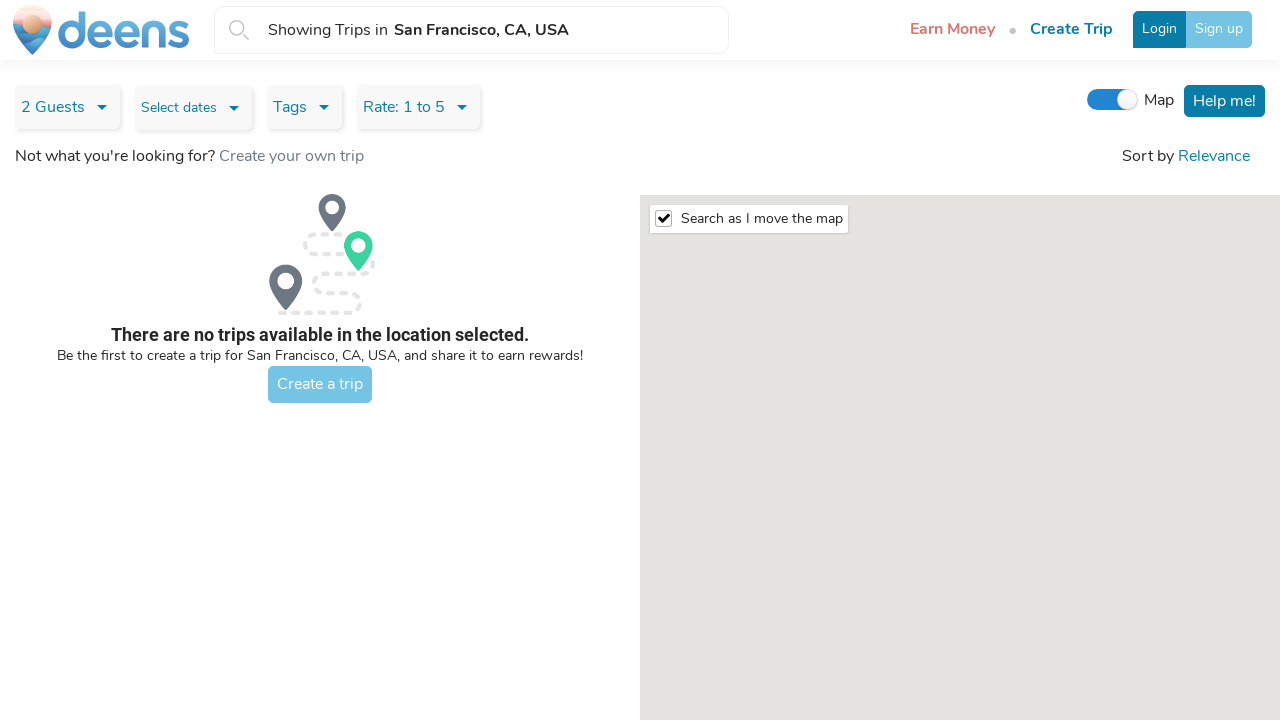

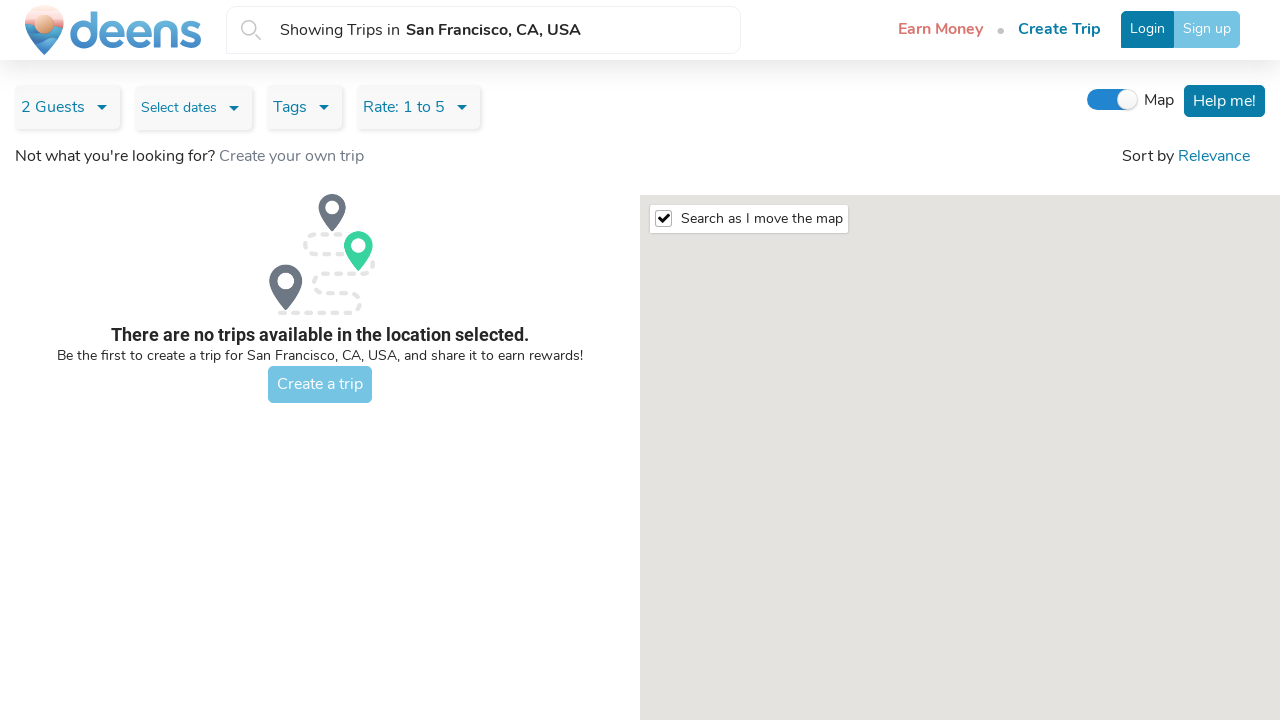